Tests clicking a button that triggers alerts multiple times, accepting each alert that appears

Starting URL: http://uitestingplayground.com/classattr

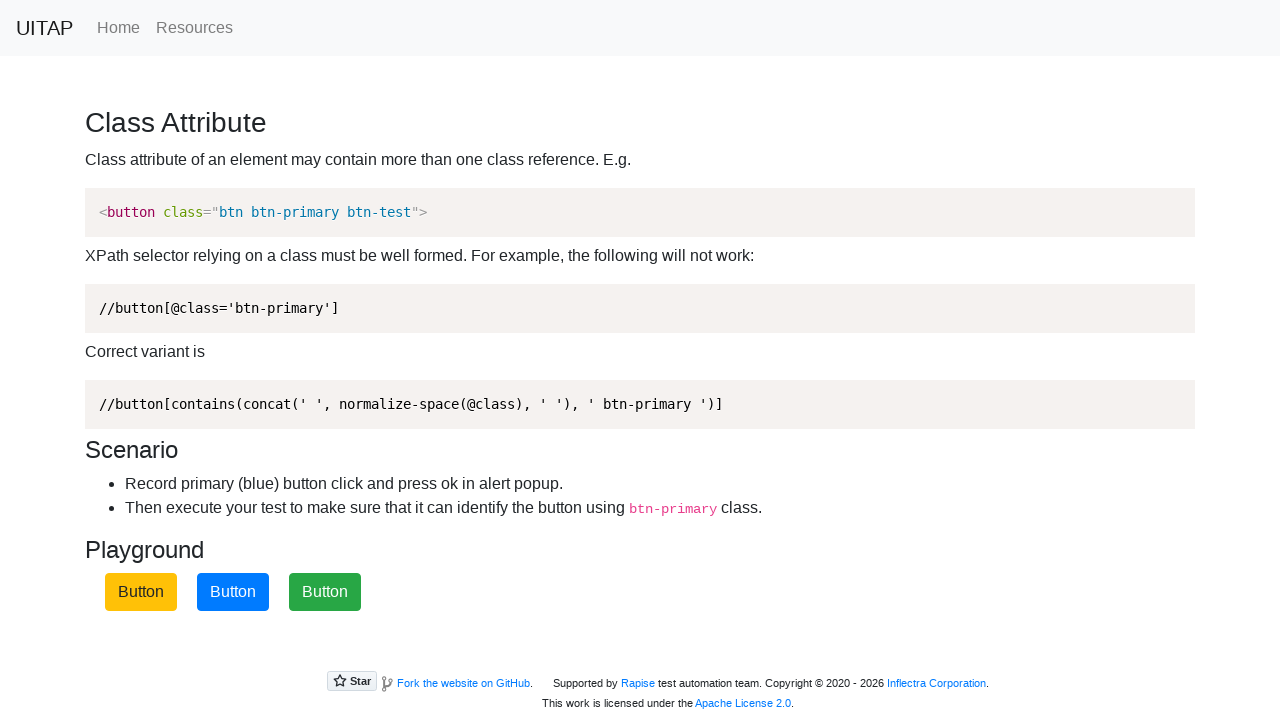

Located the blue primary button using CSS selector
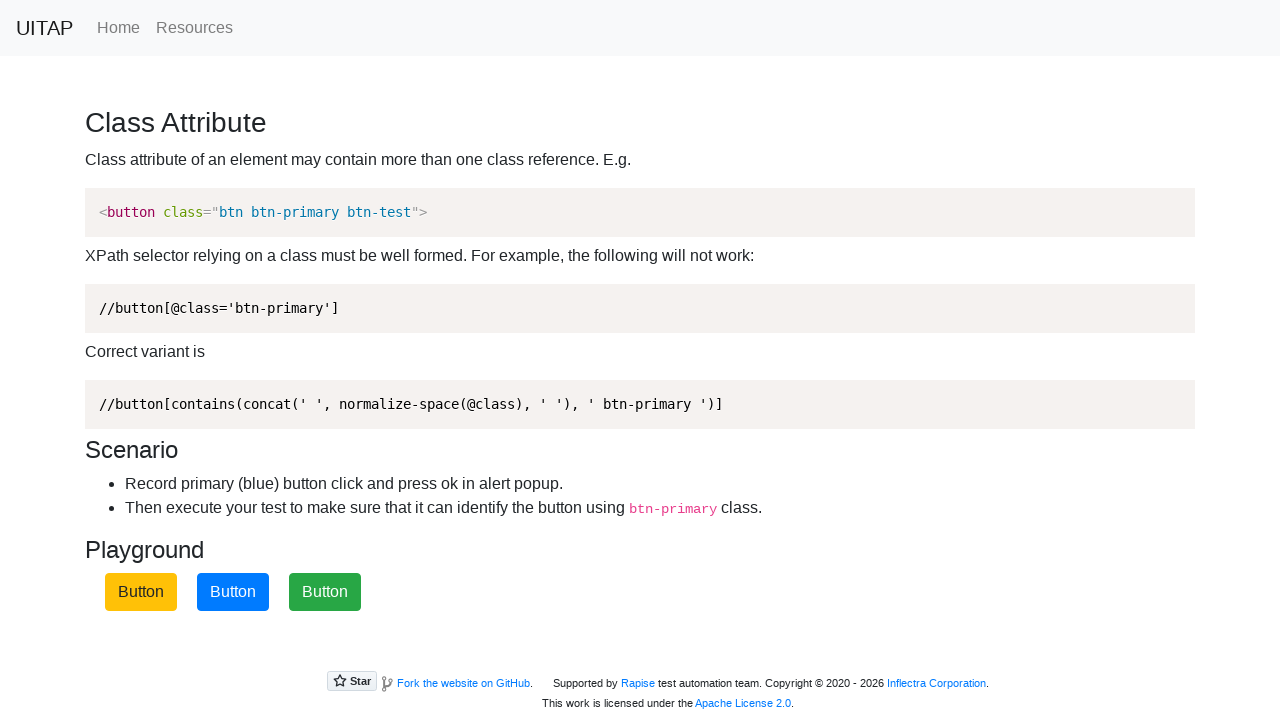

Clicked the primary button (iteration 1) at (233, 592) on [class*="btn-primary"]
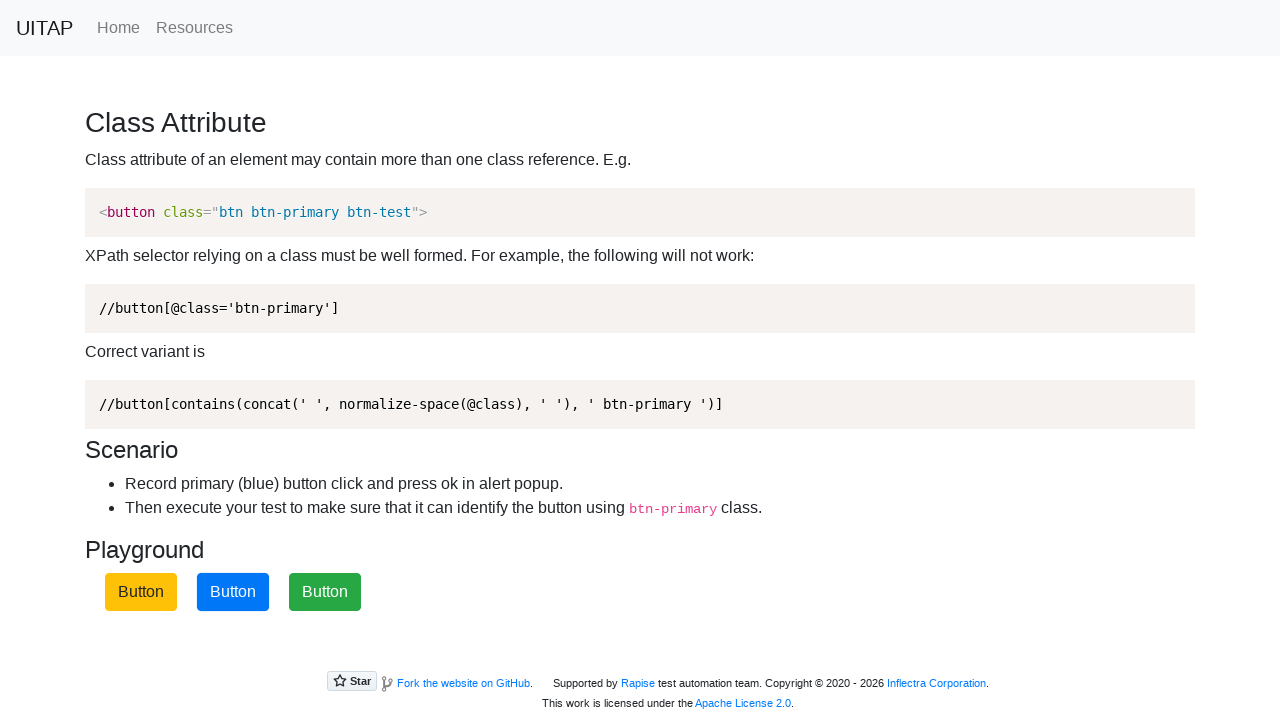

Set up alert handler to accept dialog (iteration 1)
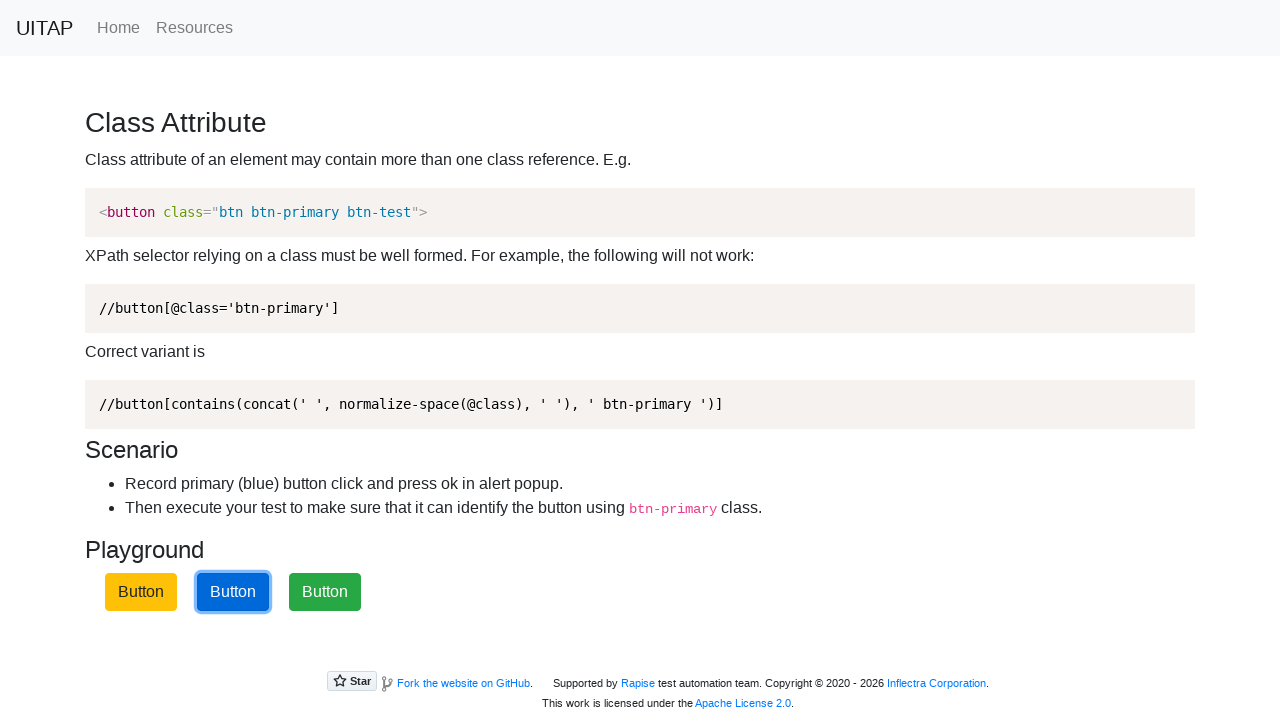

Clicked the primary button (iteration 2) at (233, 592) on [class*="btn-primary"]
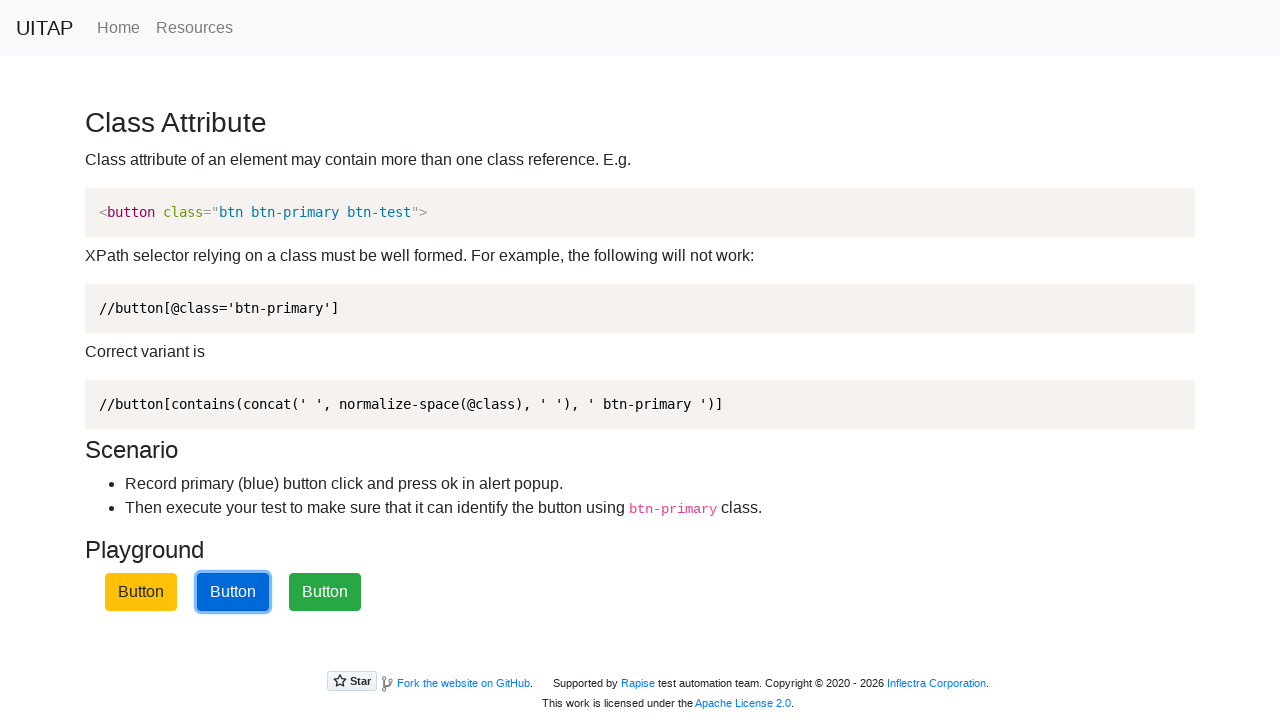

Set up alert handler to accept dialog (iteration 2)
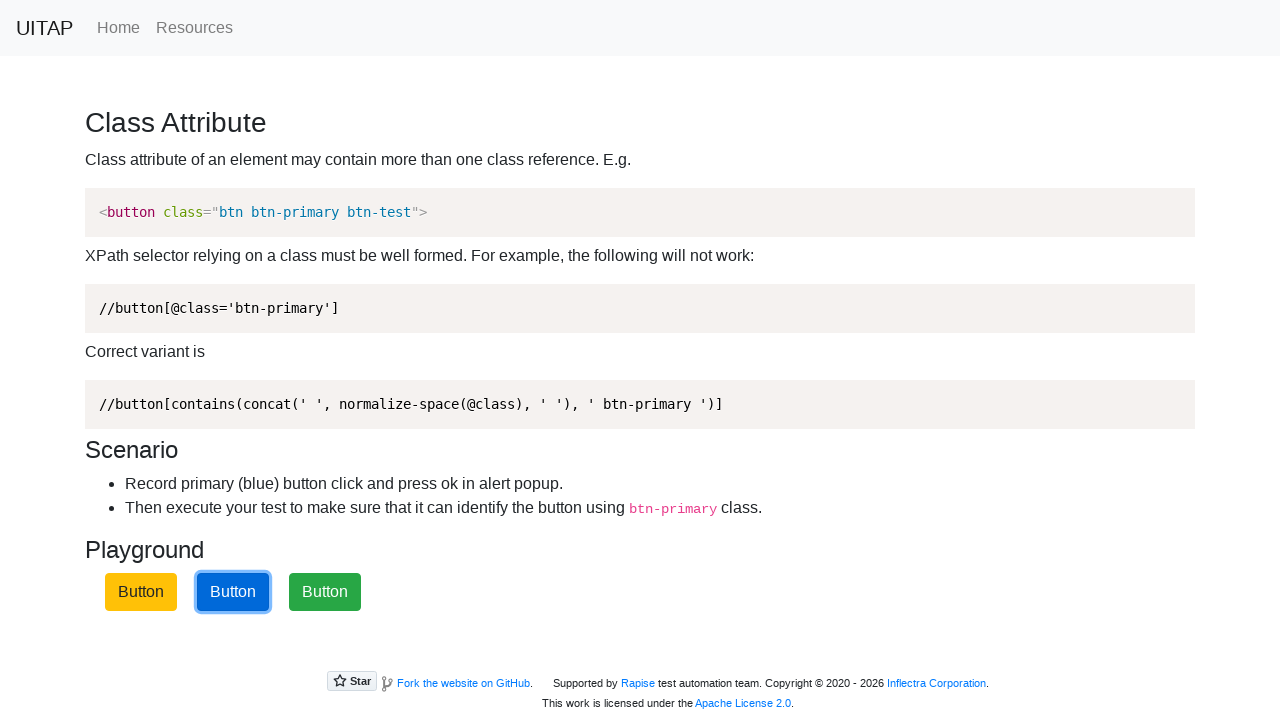

Clicked the primary button (iteration 3) at (233, 592) on [class*="btn-primary"]
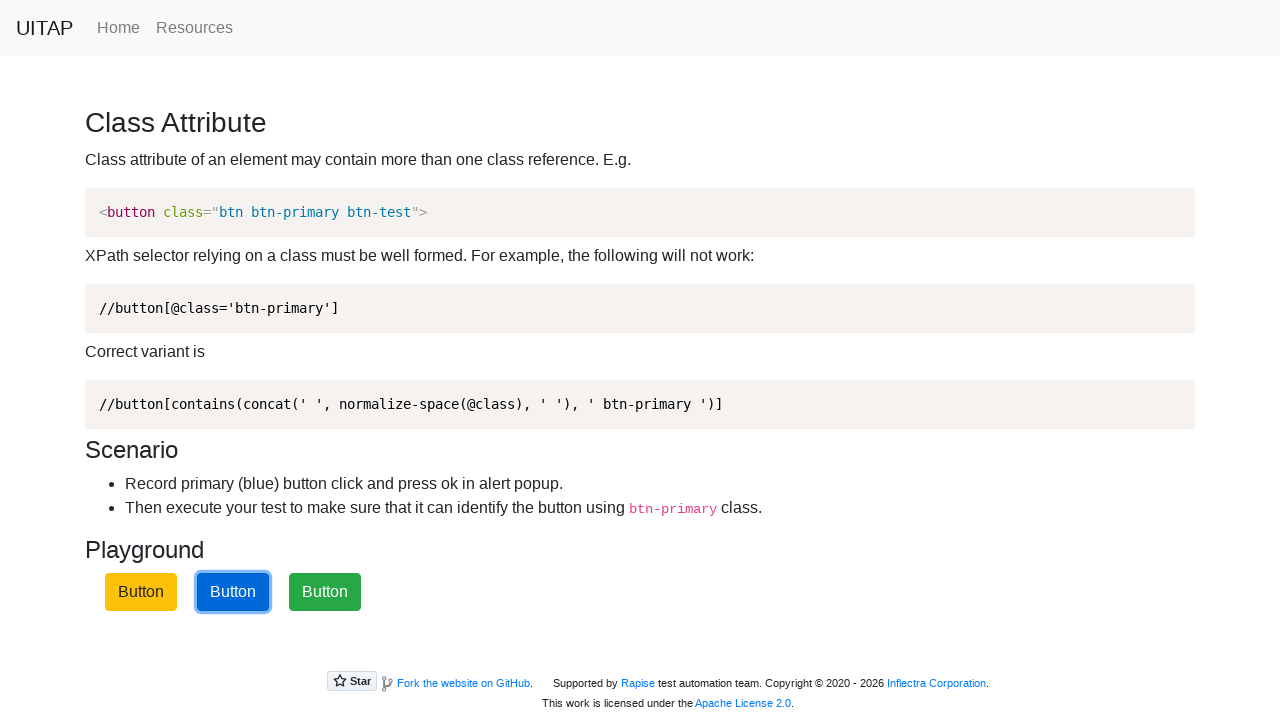

Set up alert handler to accept dialog (iteration 3)
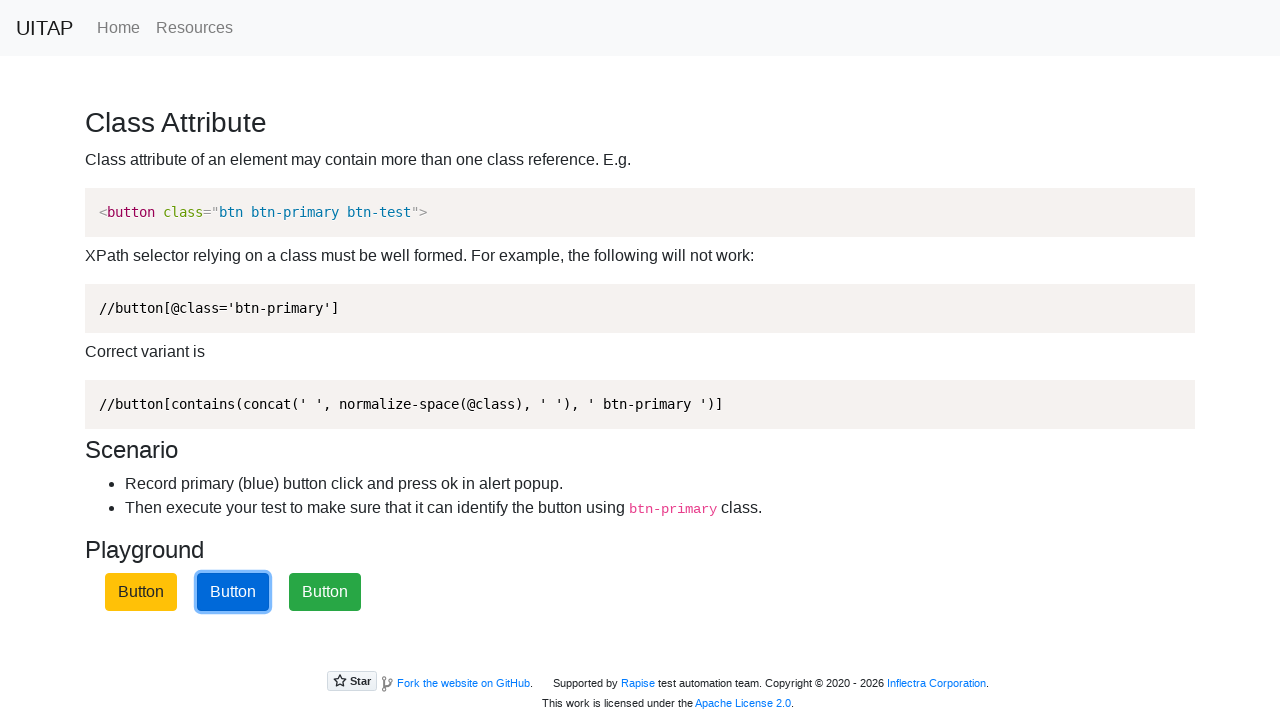

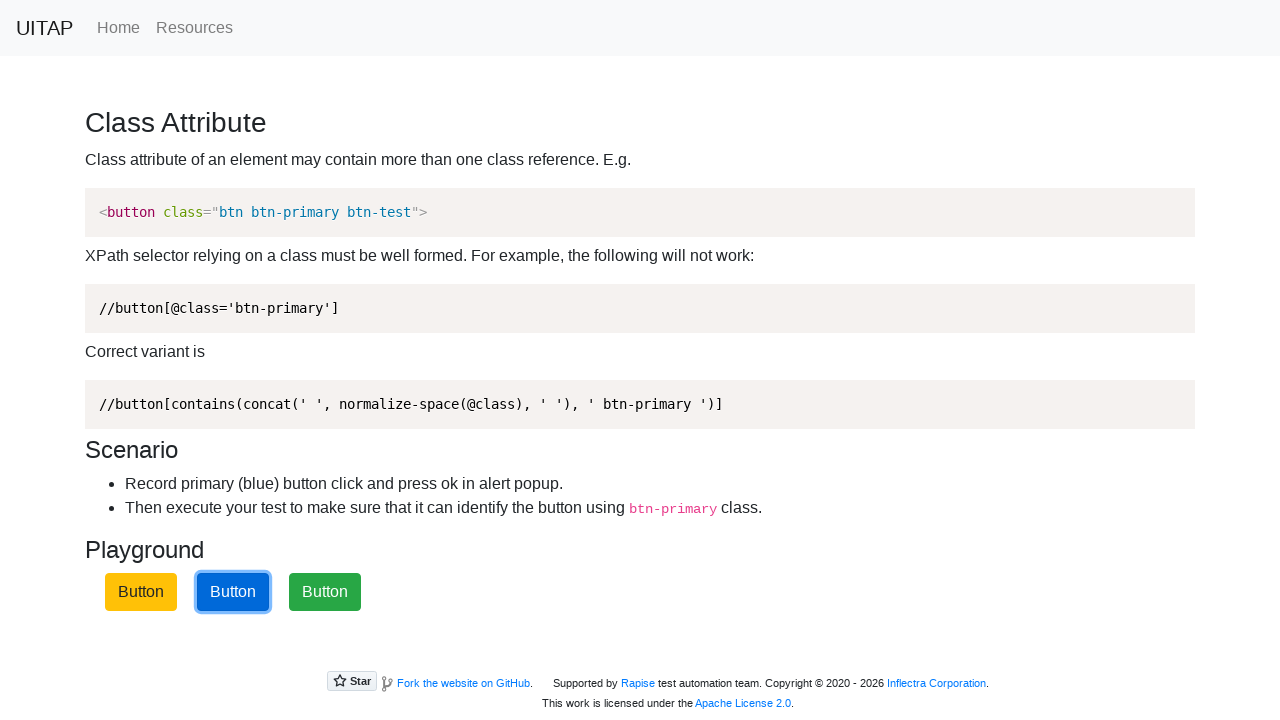